Verifies that the URL is correct after navigating to the Form Authentication page

Starting URL: https://the-internet.herokuapp.com/

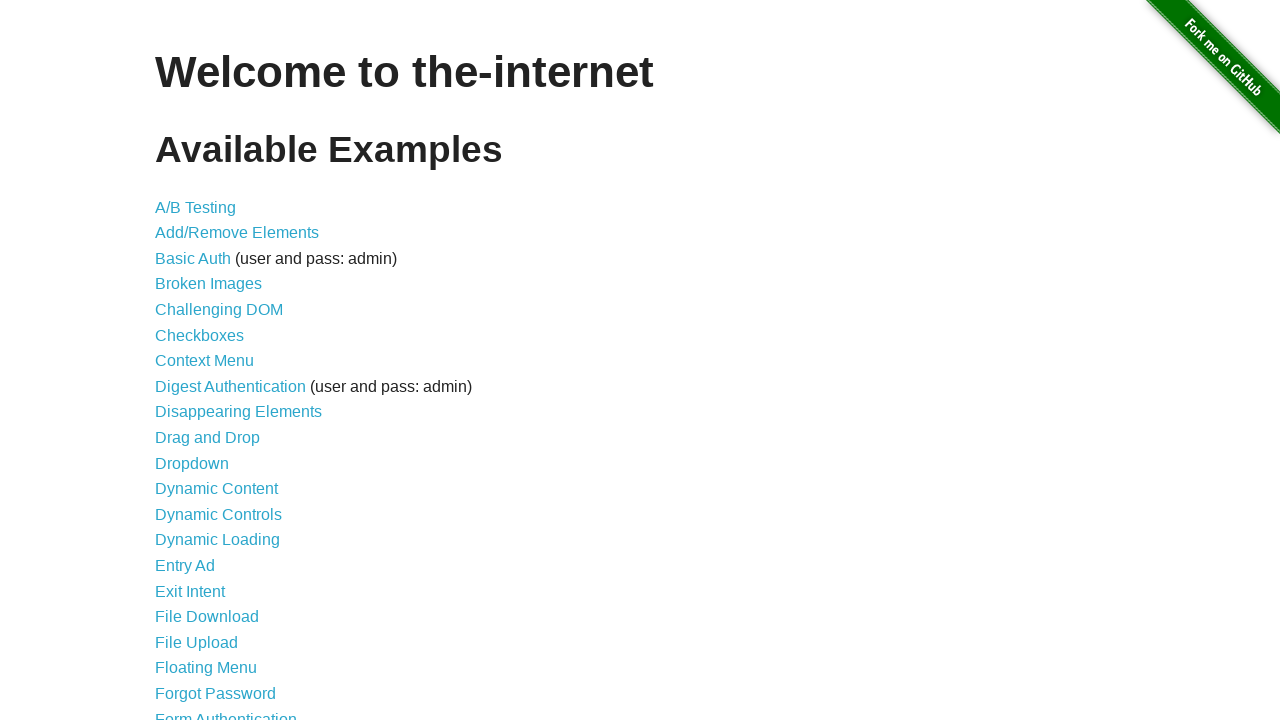

Clicked on Form Authentication link at (226, 712) on text="Form Authentication"
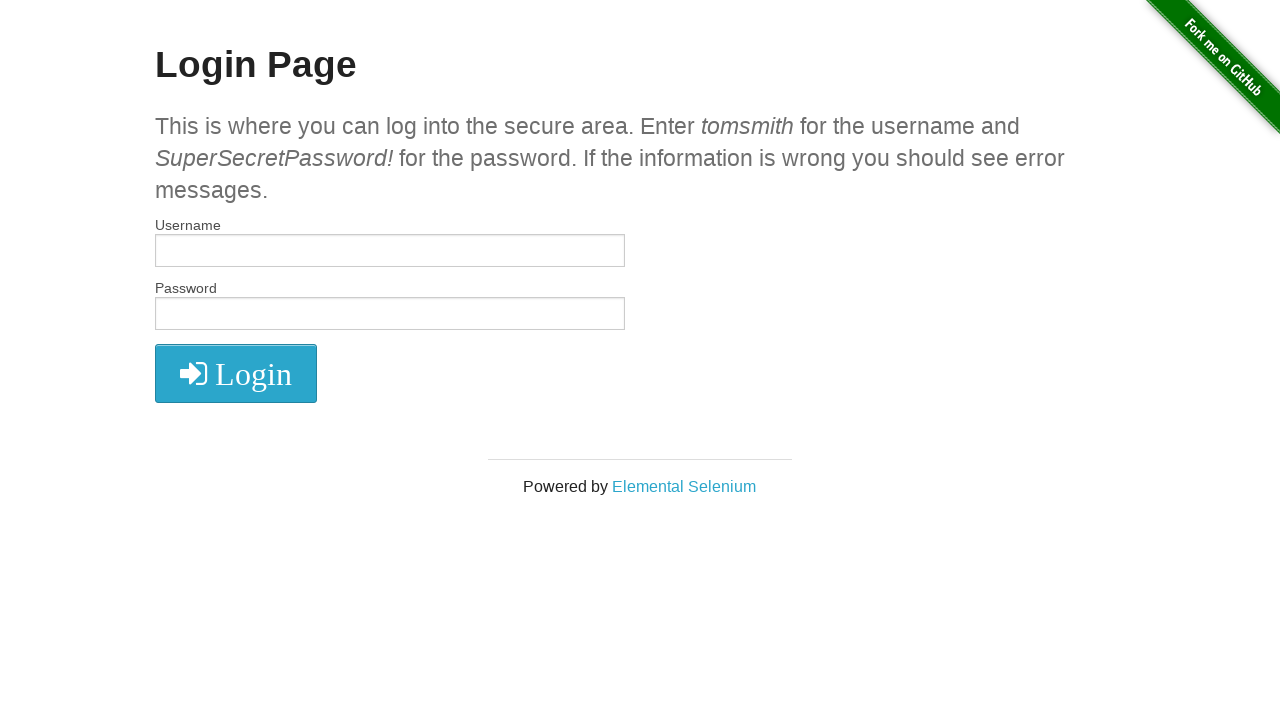

Verified that URL is correct: https://the-internet.herokuapp.com/login
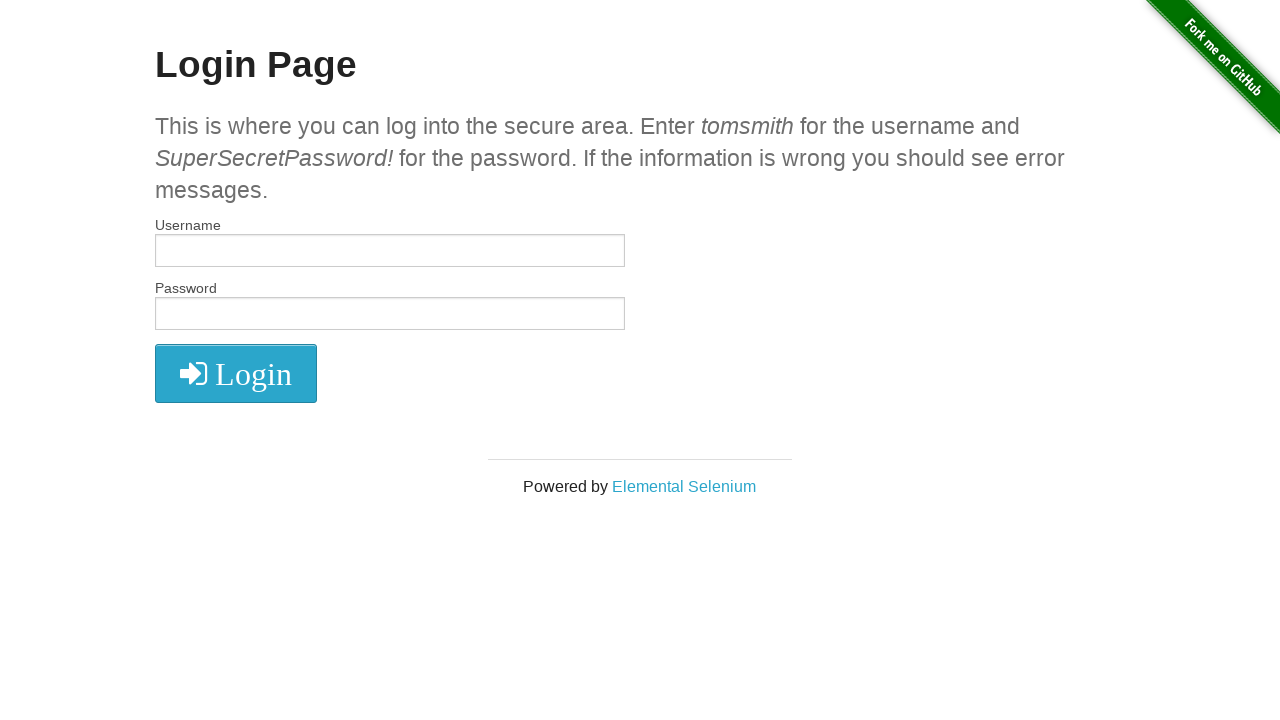

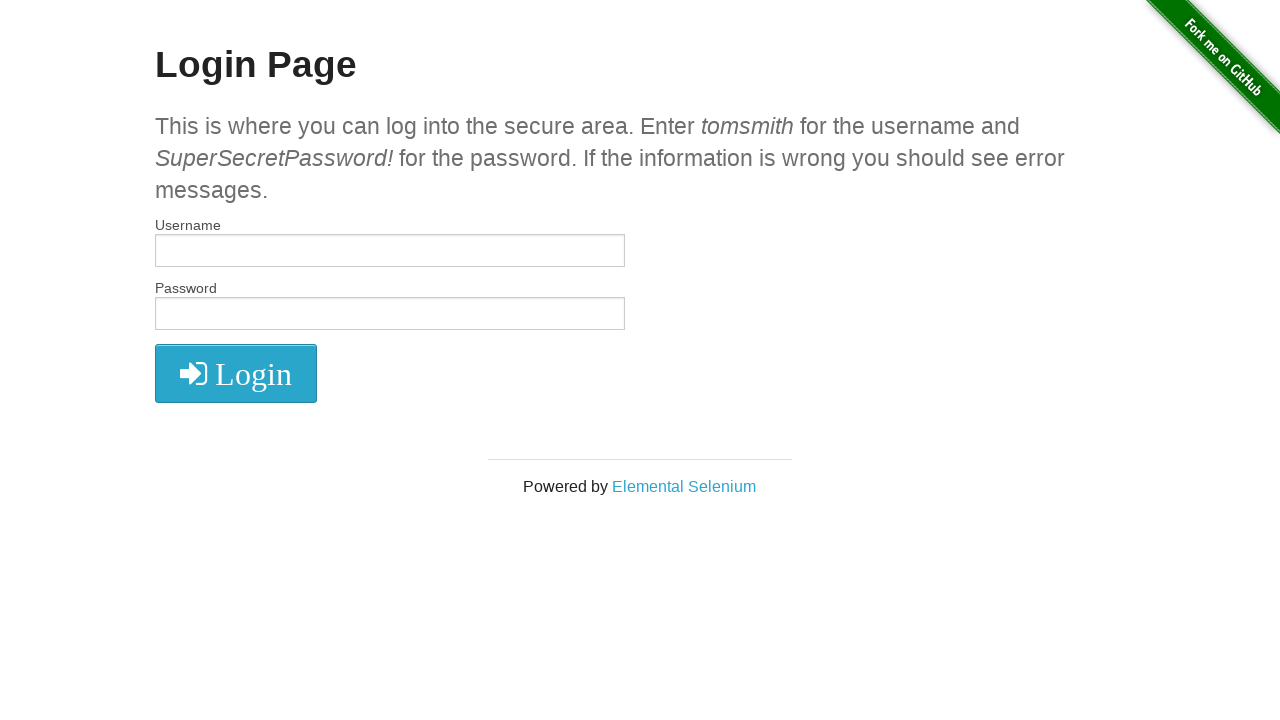